Navigates to a CSDN blog article page and waits for the content to load, then calculates full page dimensions for verification that the page rendered correctly.

Starting URL: https://blog.csdn.net/kingzhsh/article/details/100175342

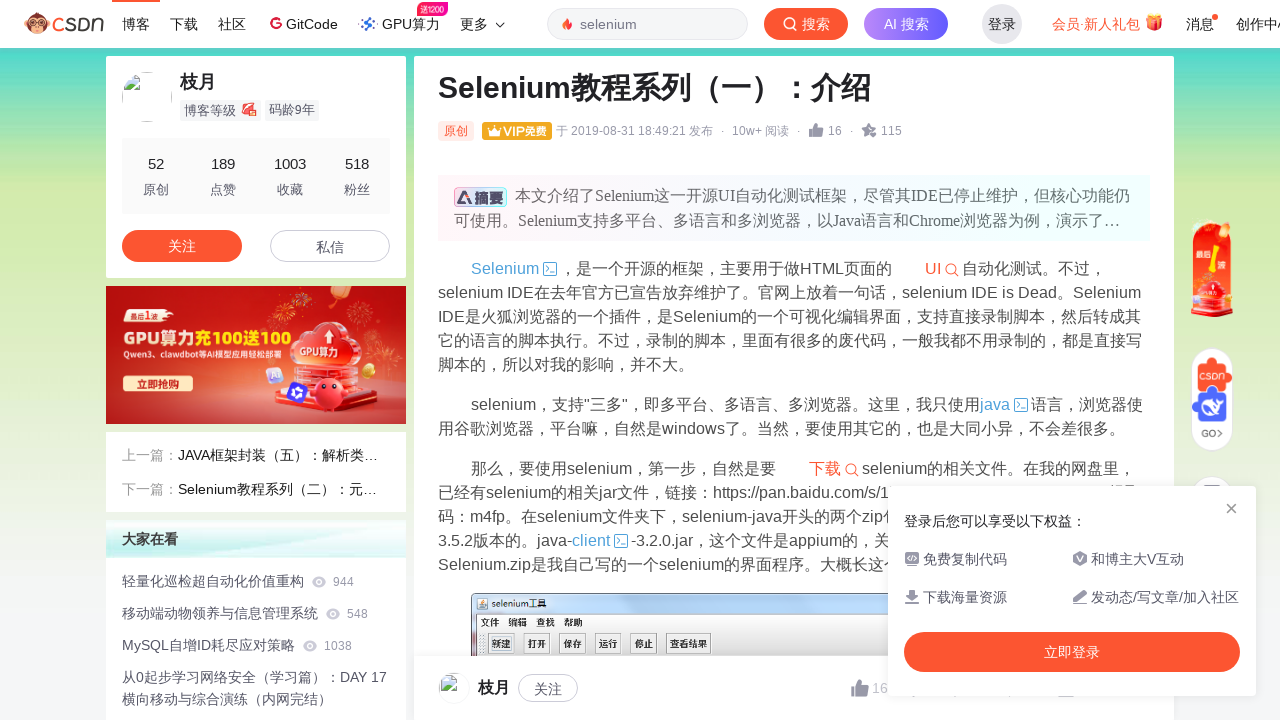

Waited for article content to load
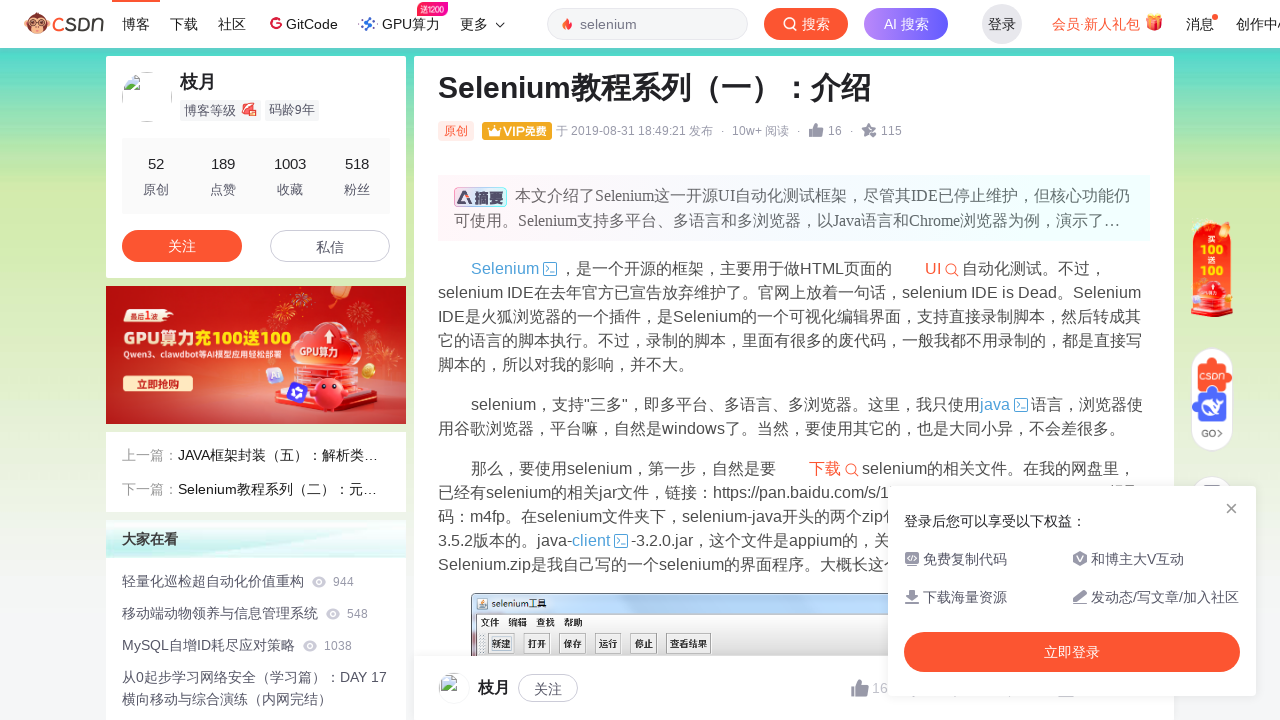

Evaluated page width
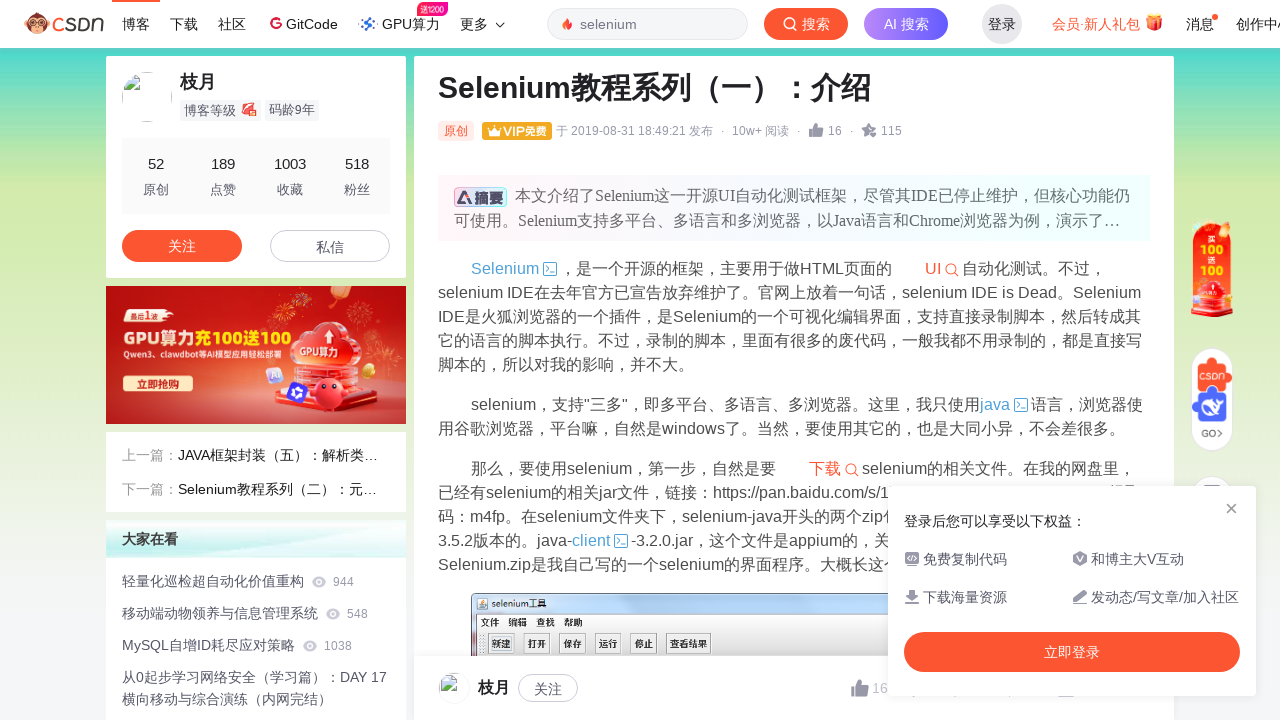

Evaluated page height
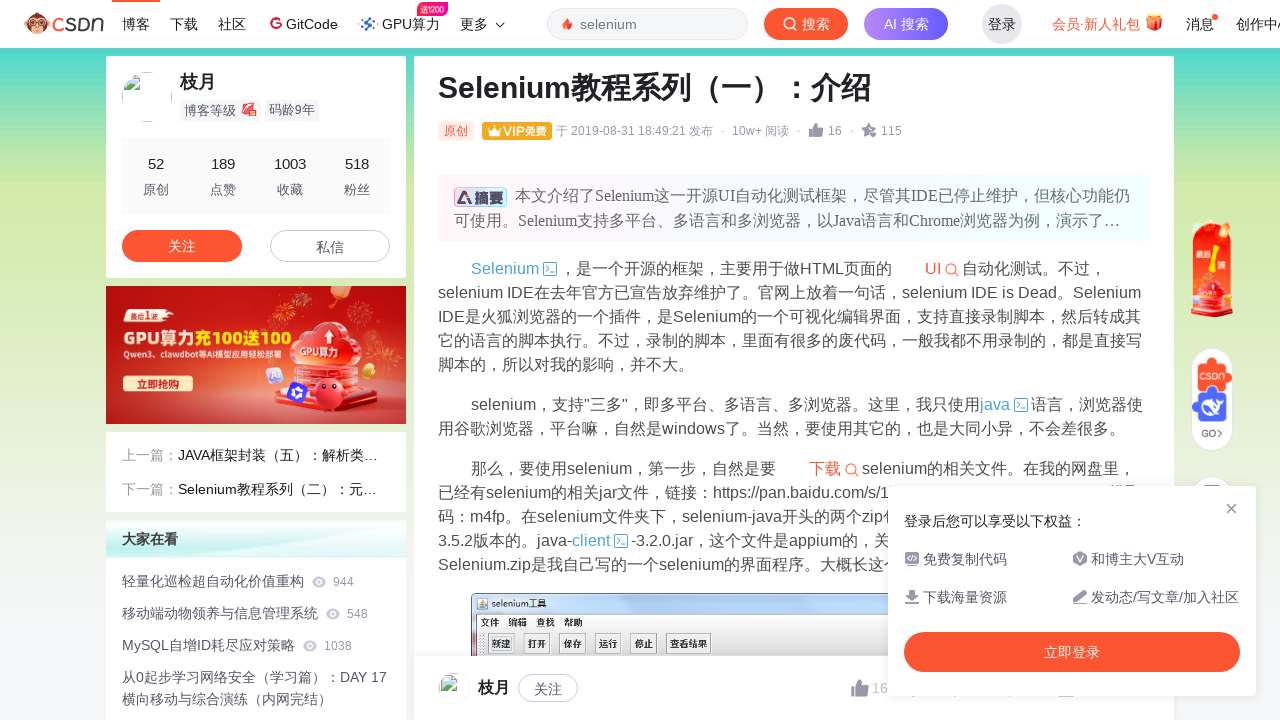

Resized viewport to full page size
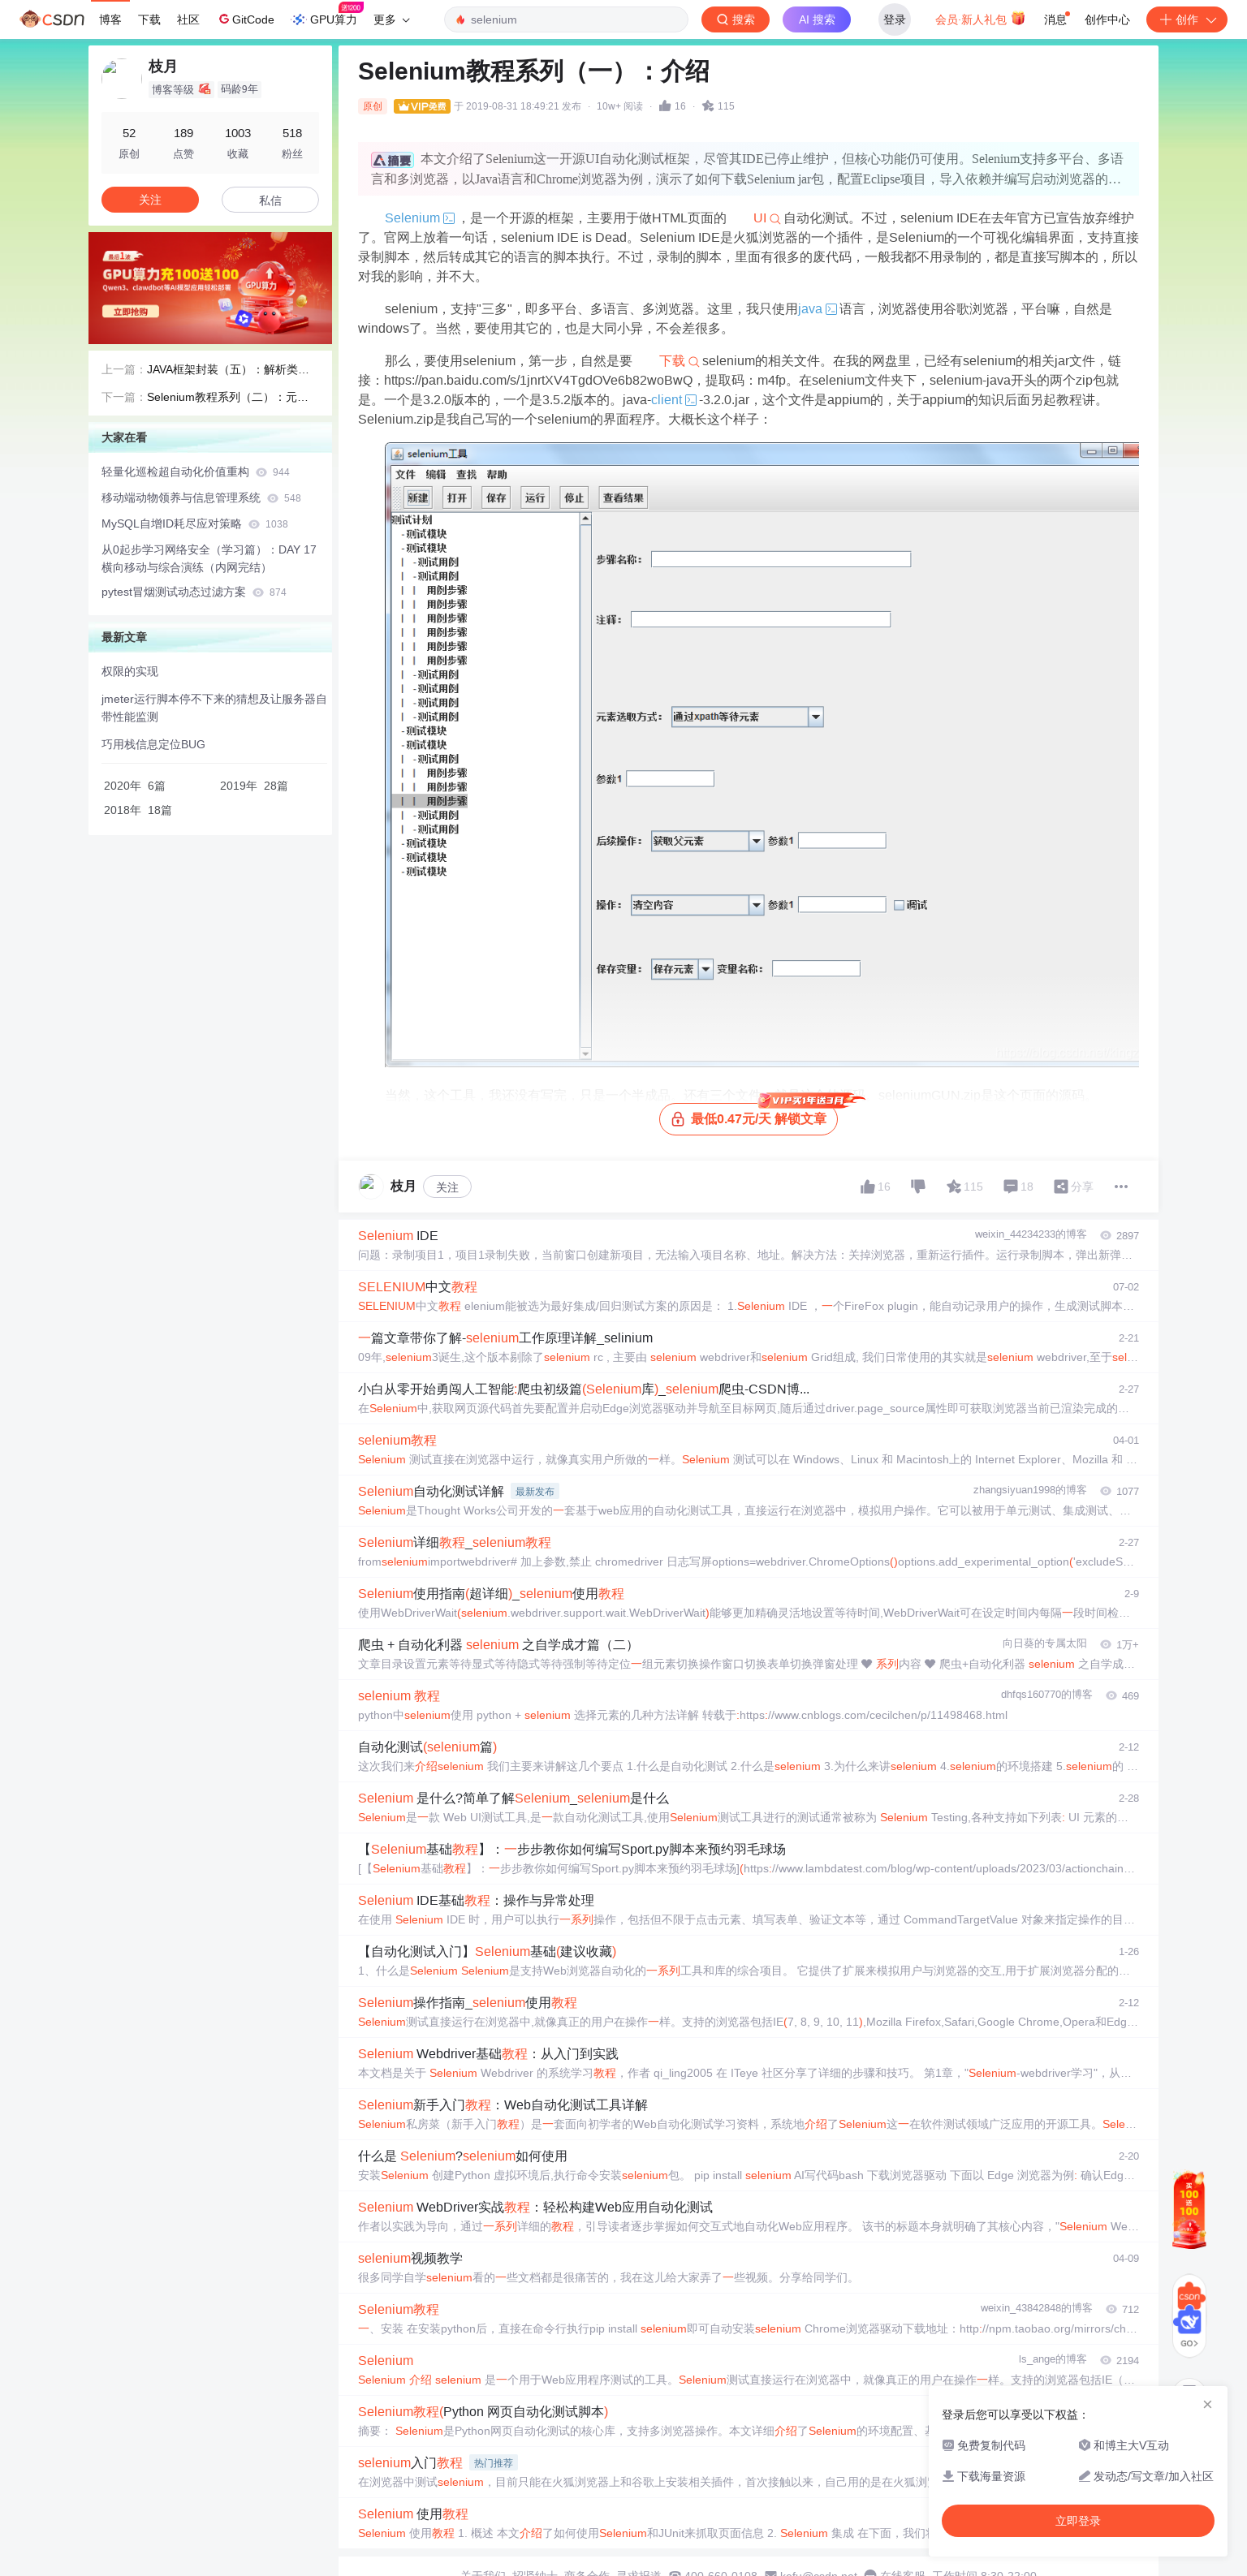

Waited 500ms for page reflow after resize
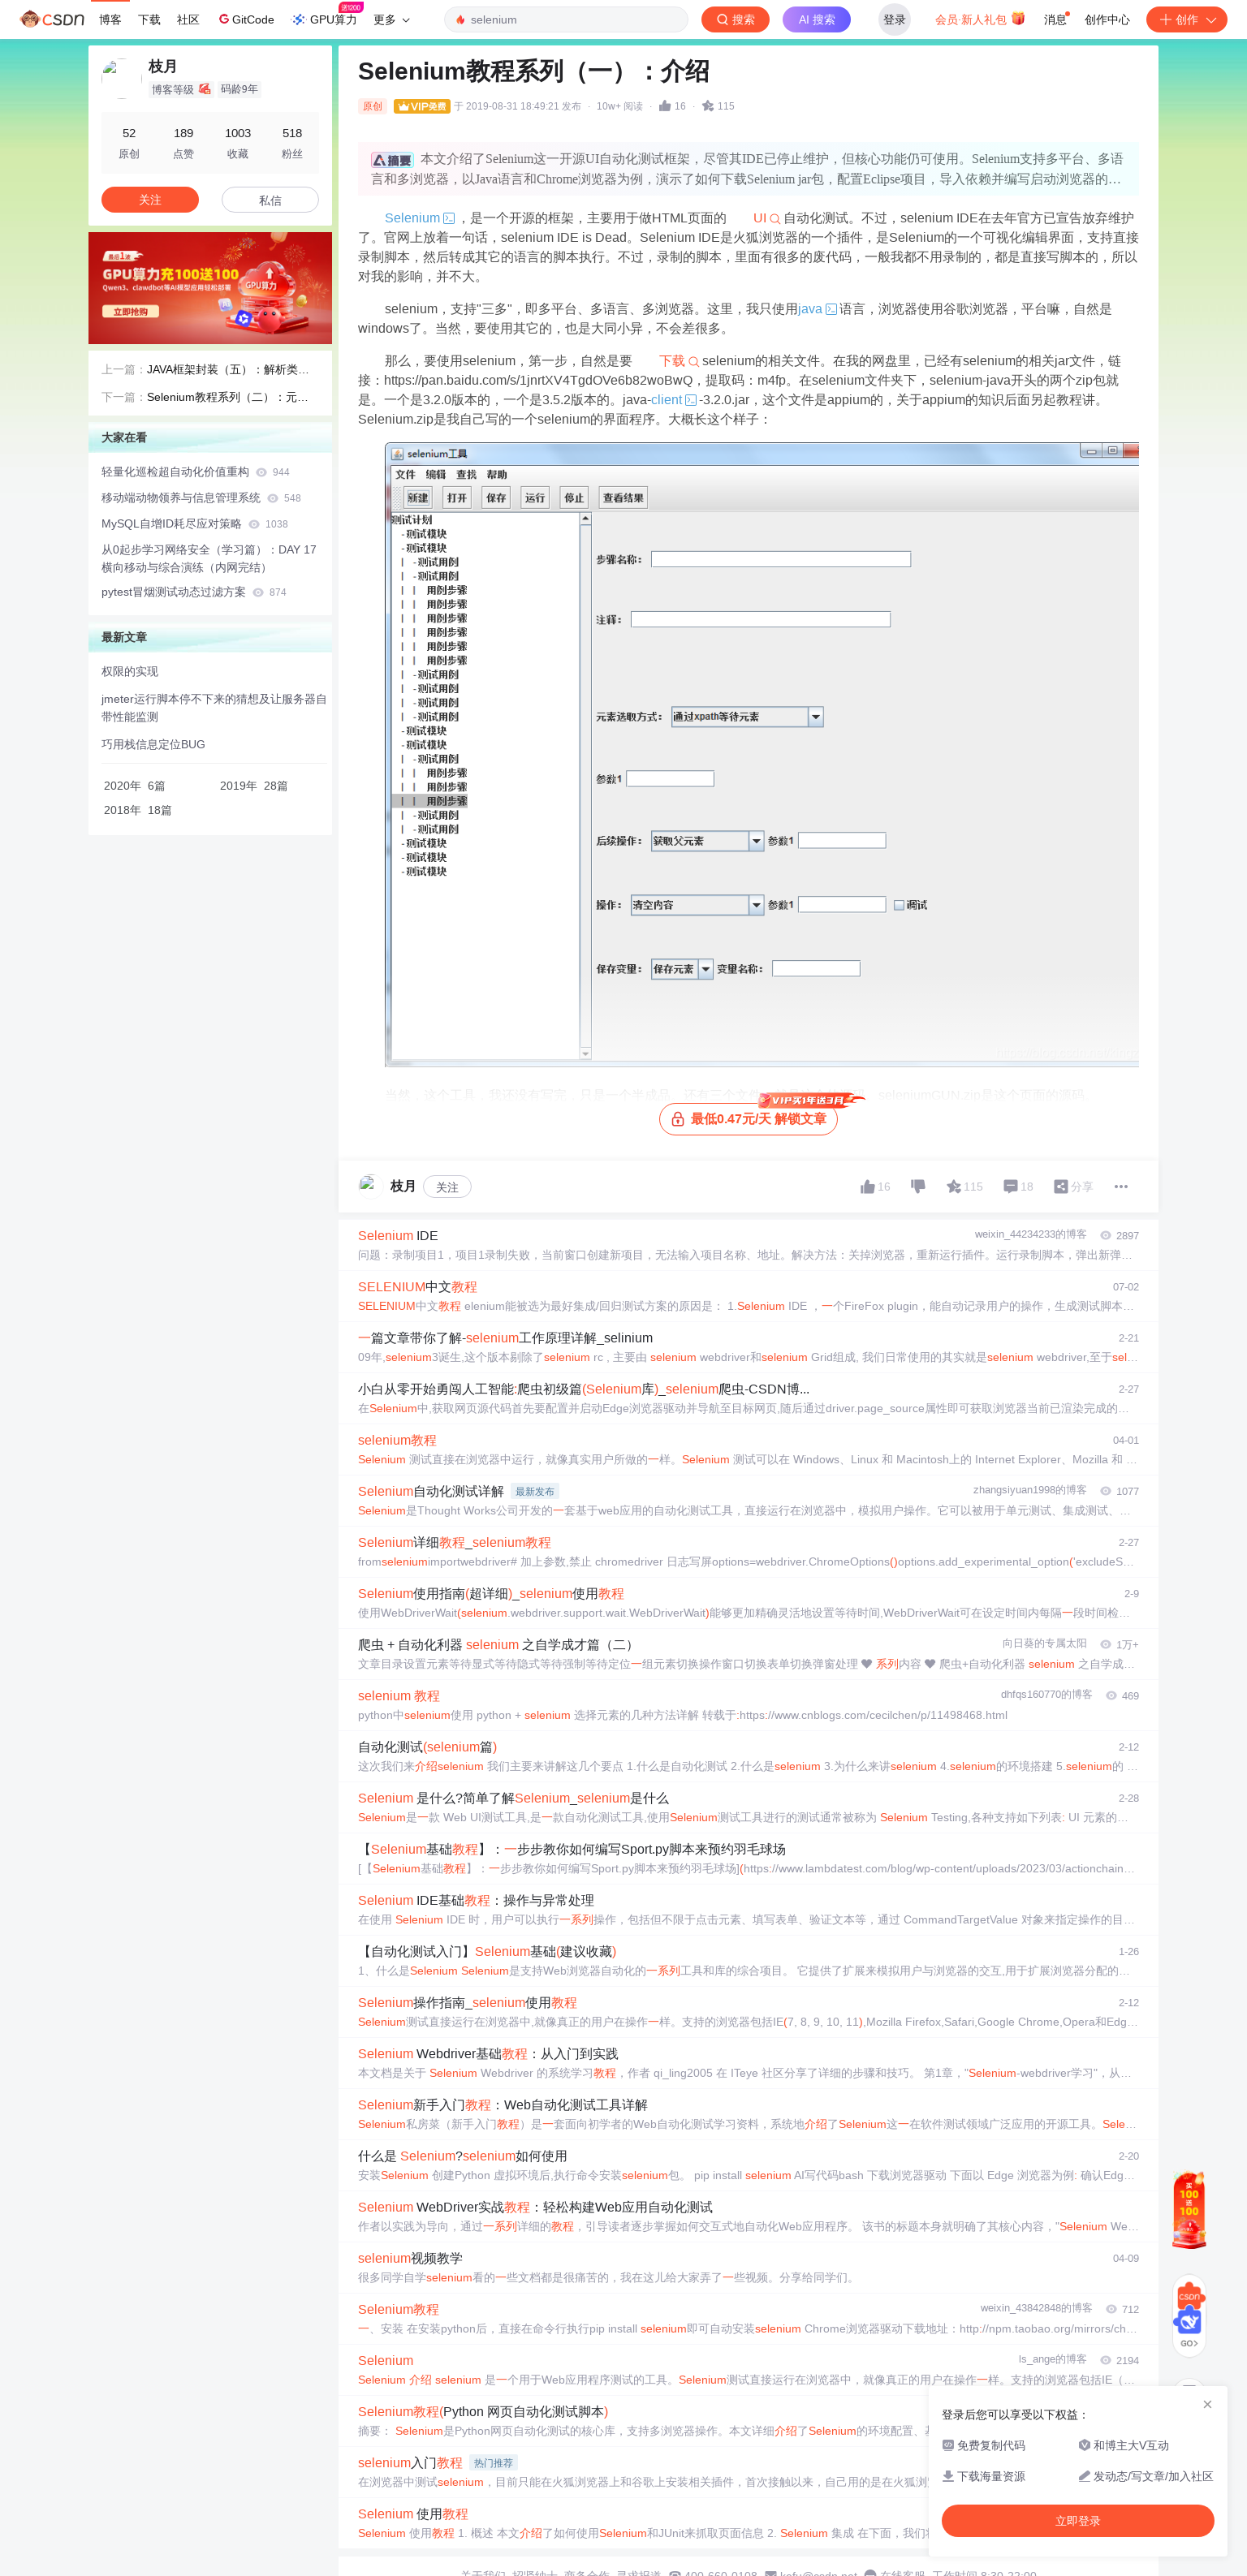

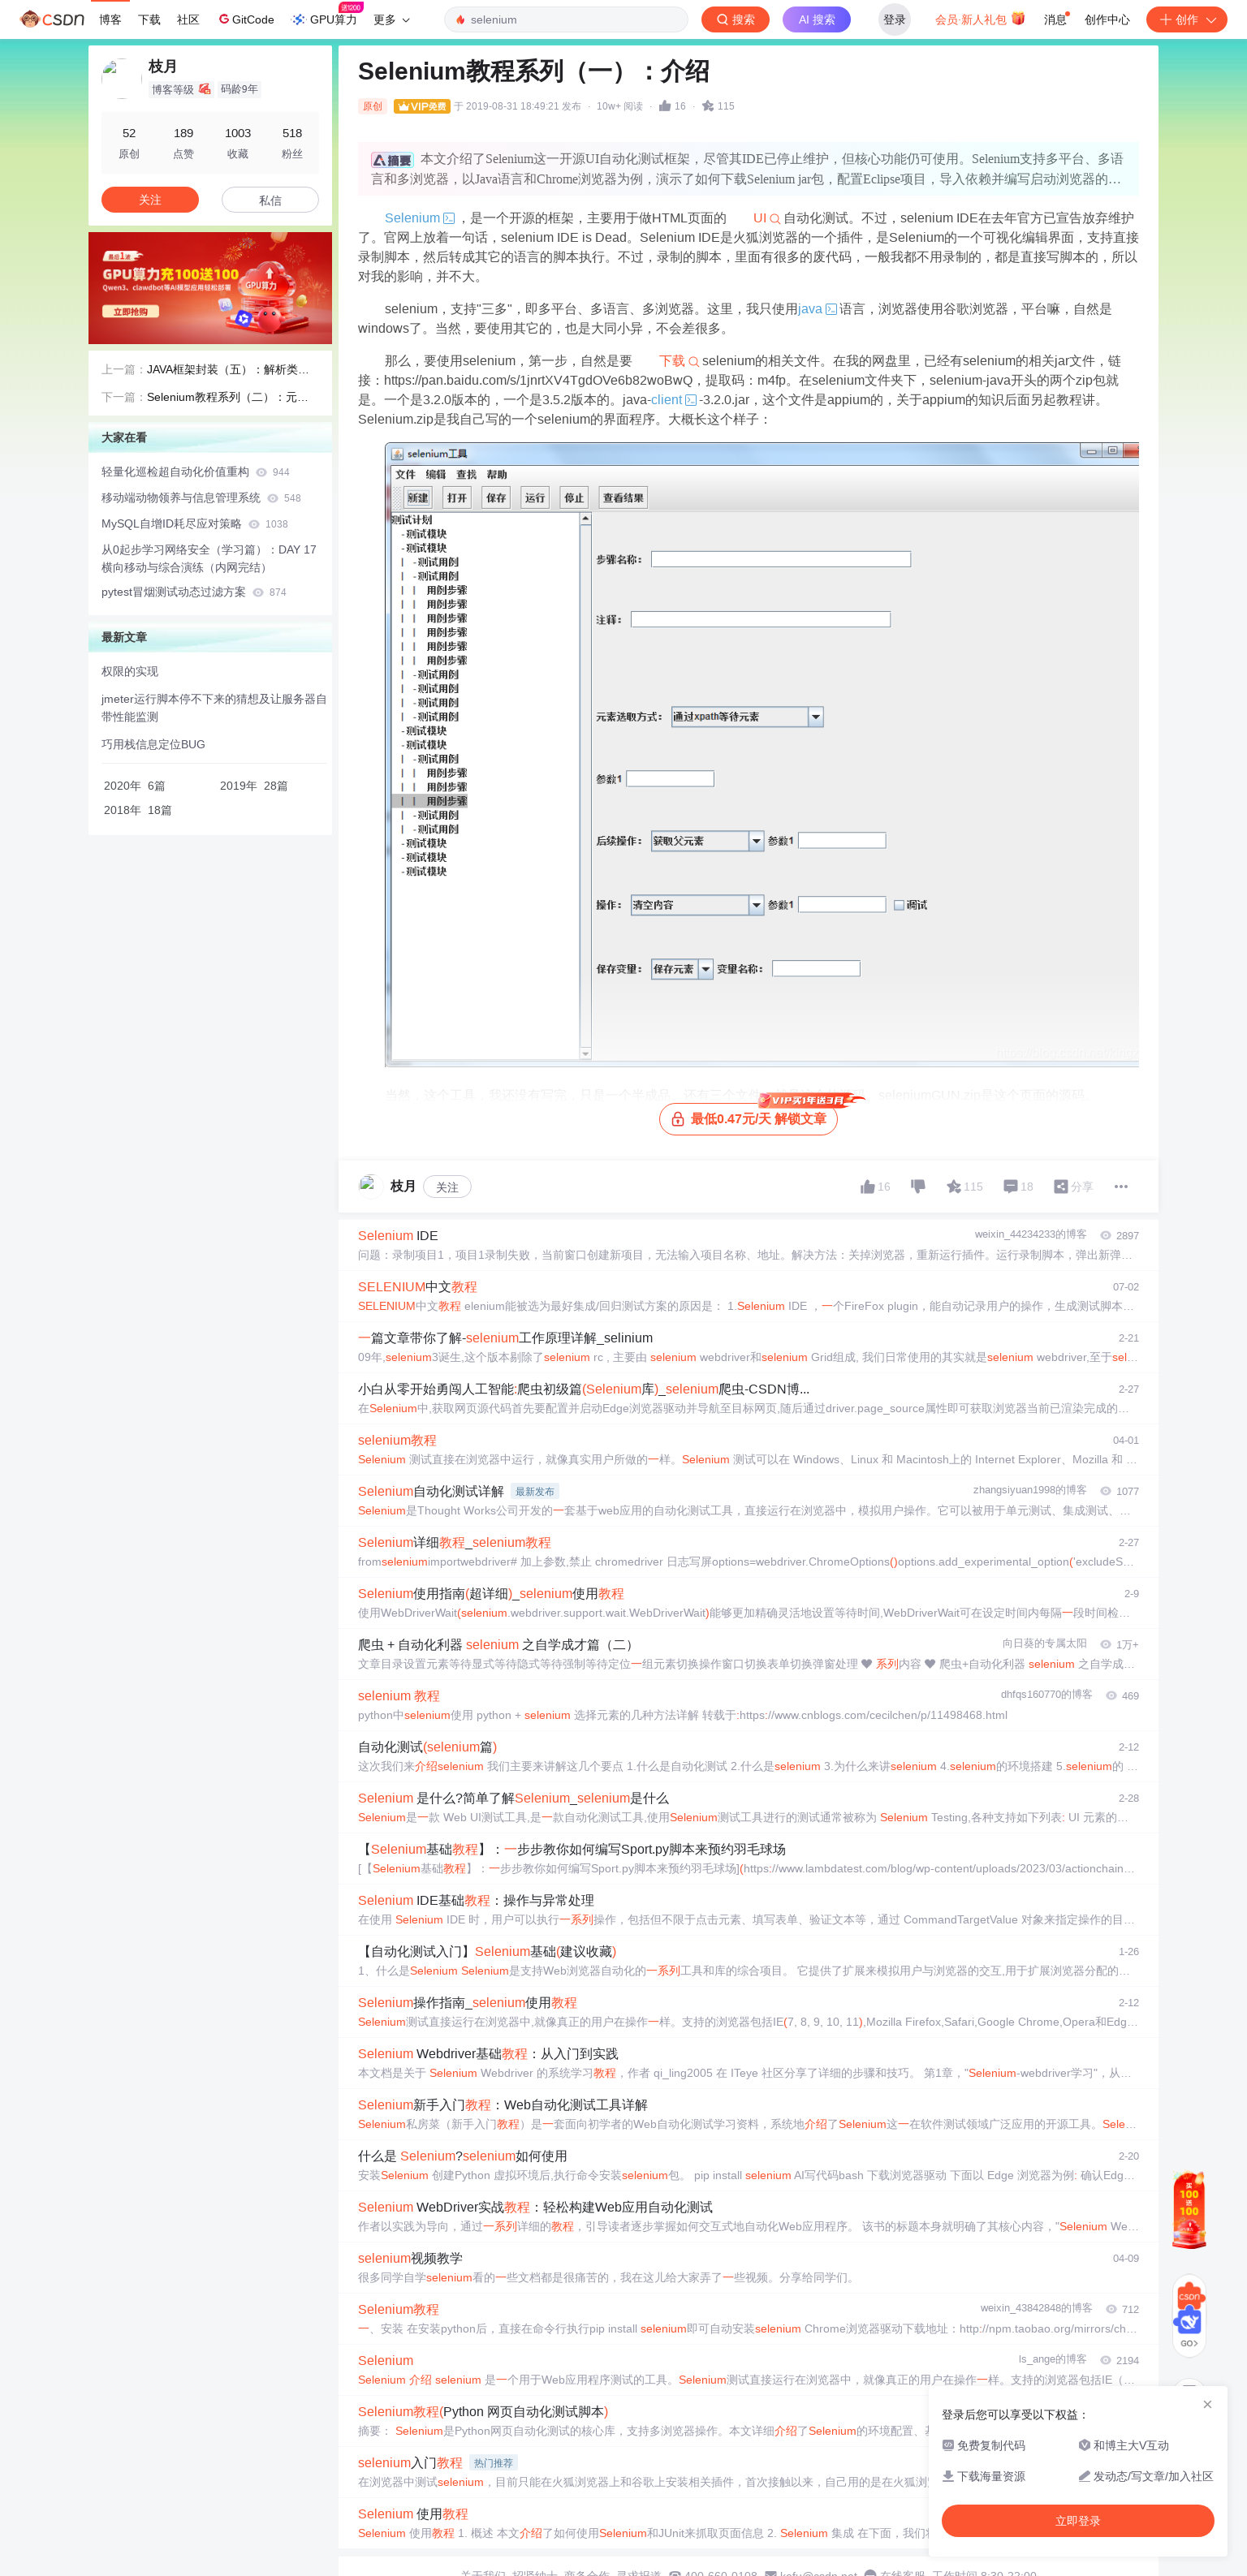